Navigates to a data tables page and interacts with sortable table elements to verify they are accessible

Starting URL: http://the-internet.herokuapp.com/

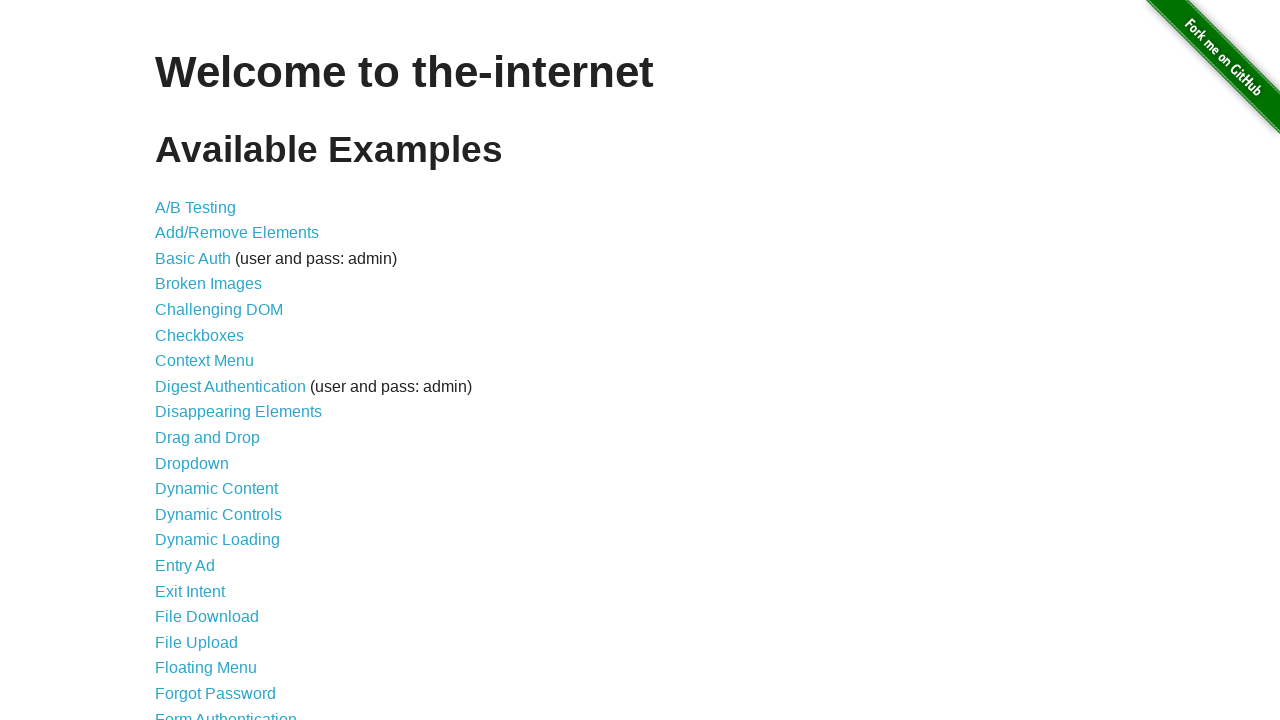

Clicked on Sortable Data Tables link at (230, 574) on text="Sortable Data Tables"
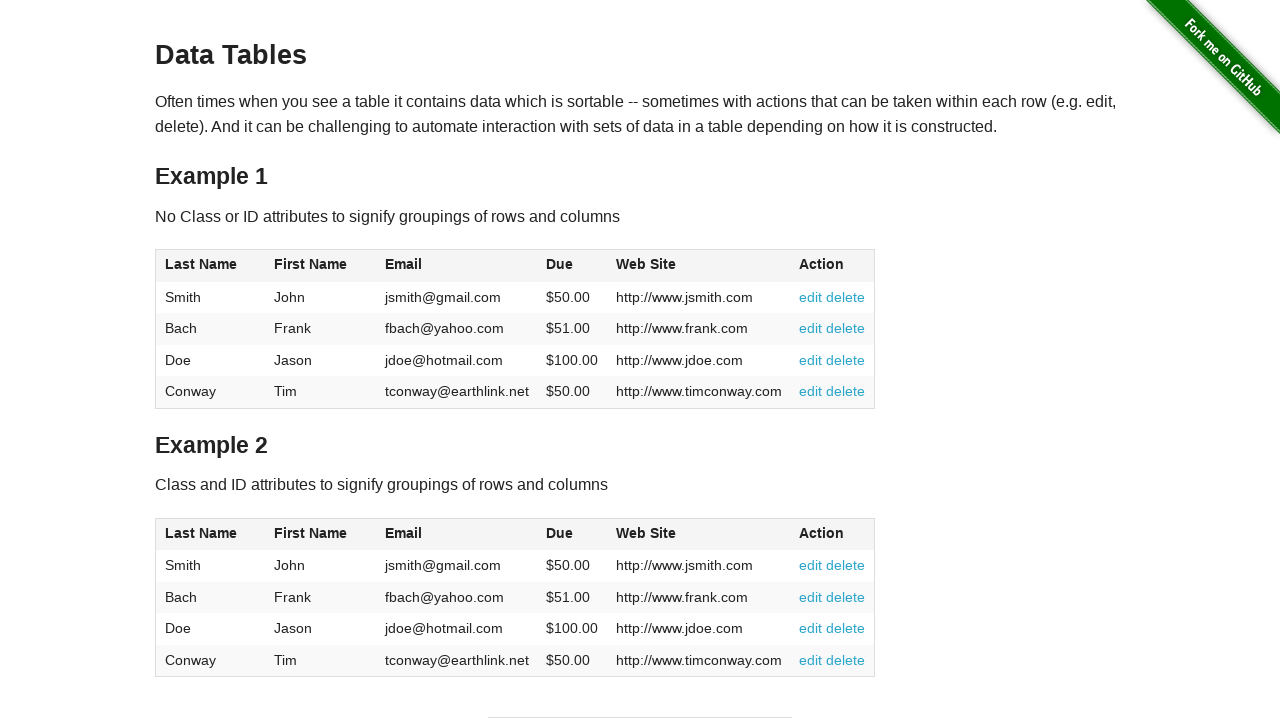

Table #table1 is now visible
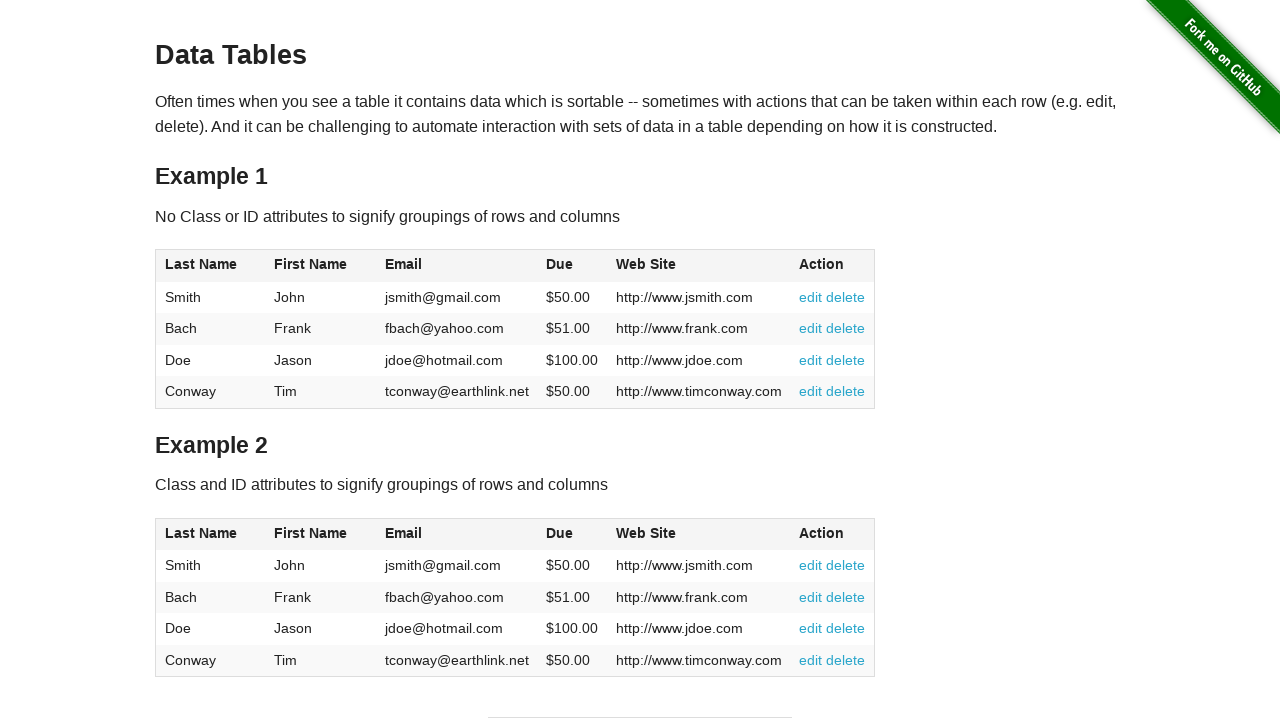

Table header 1 is present and accessible
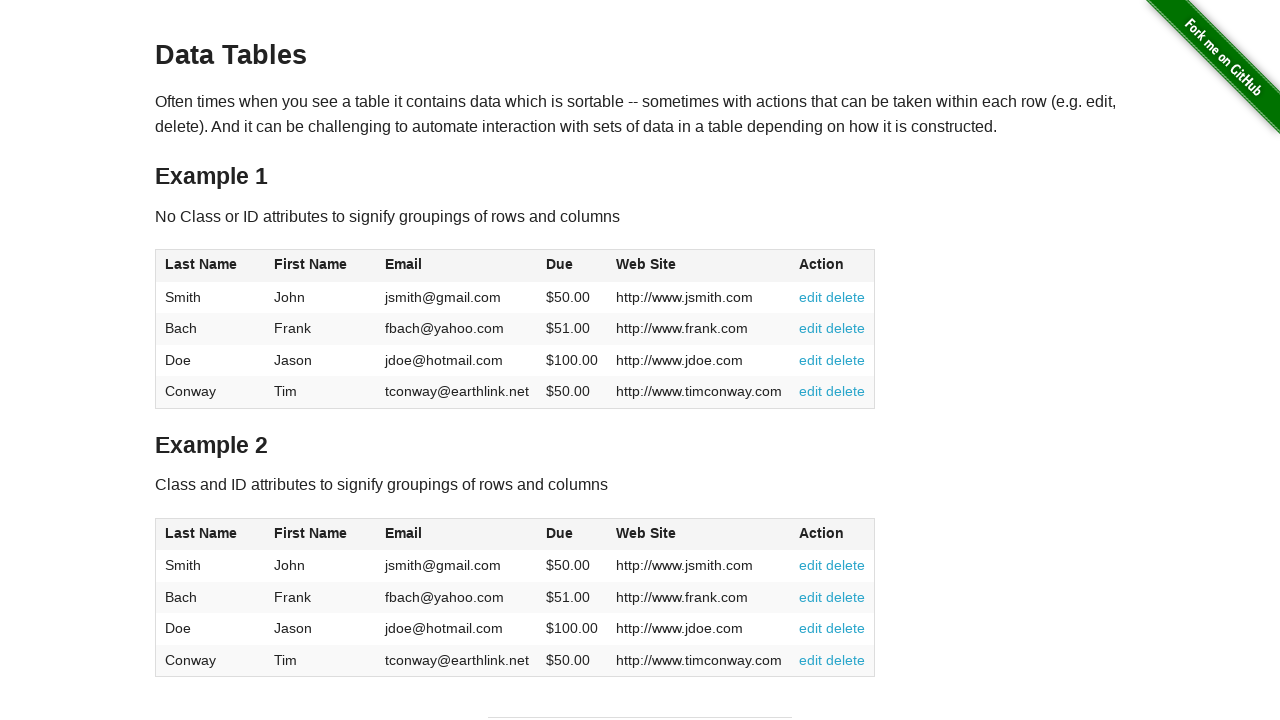

Table header 2 is present and accessible
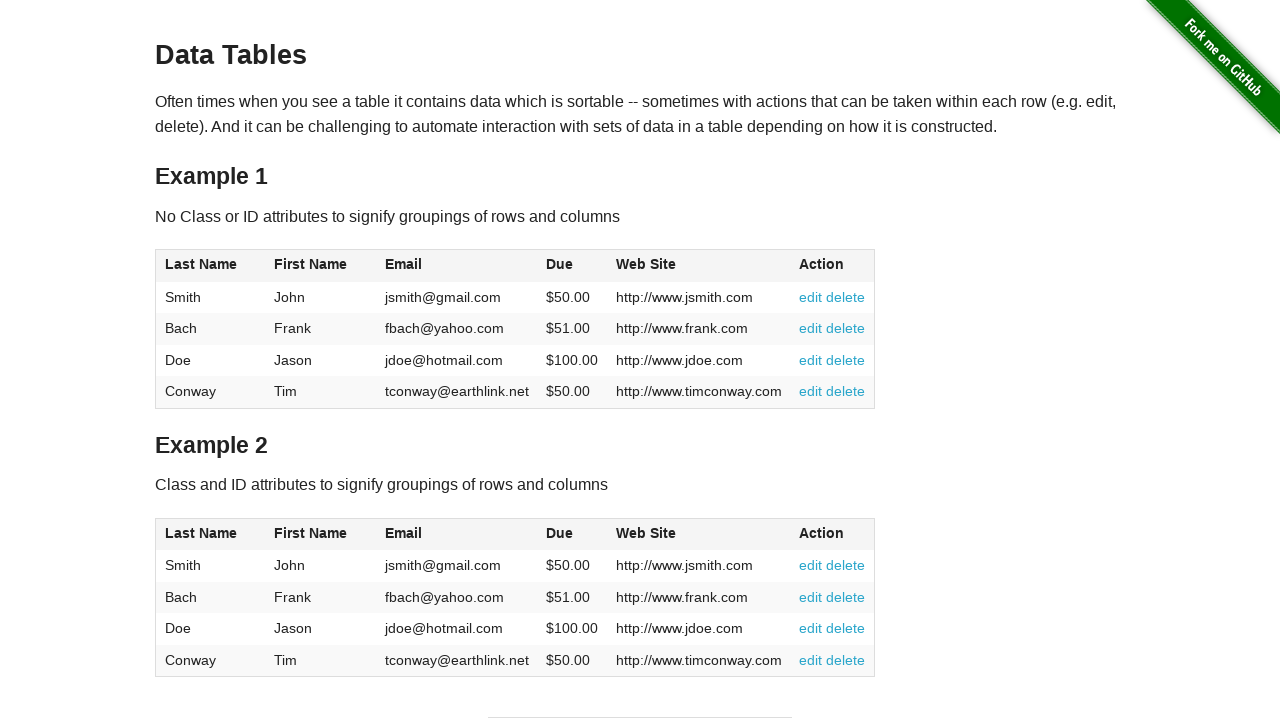

Table header 3 is present and accessible
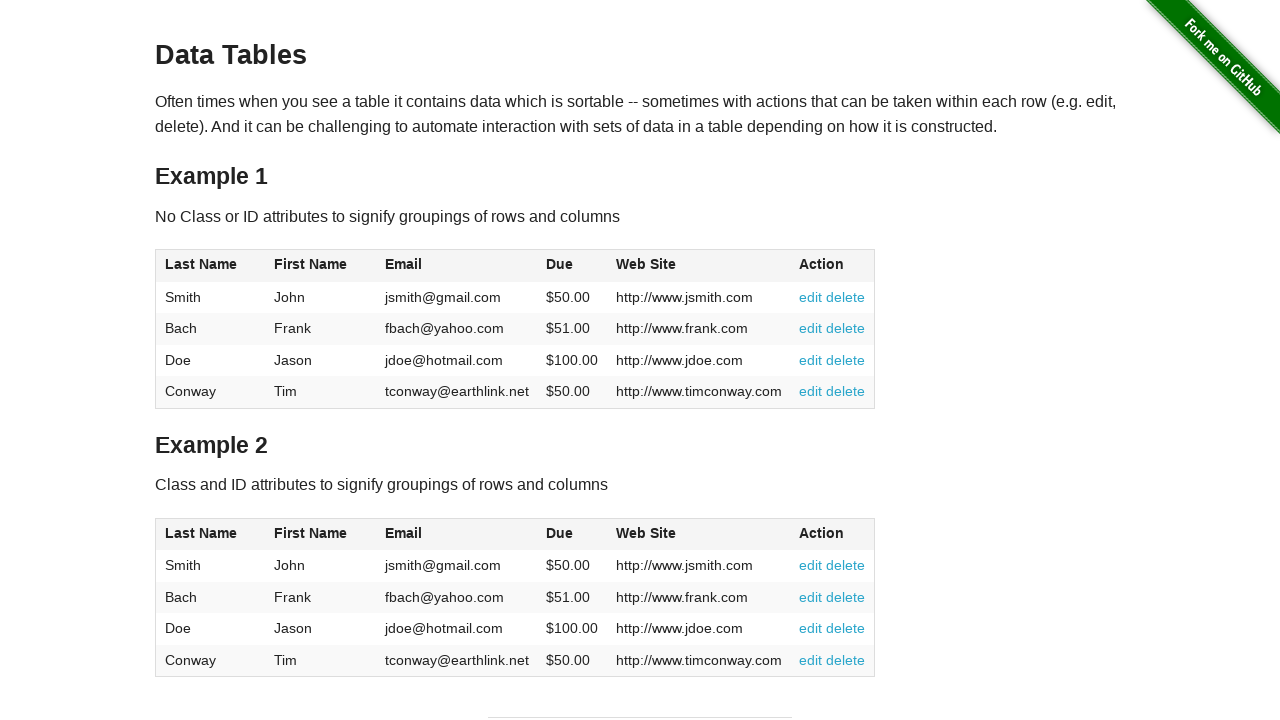

Table header 4 is present and accessible
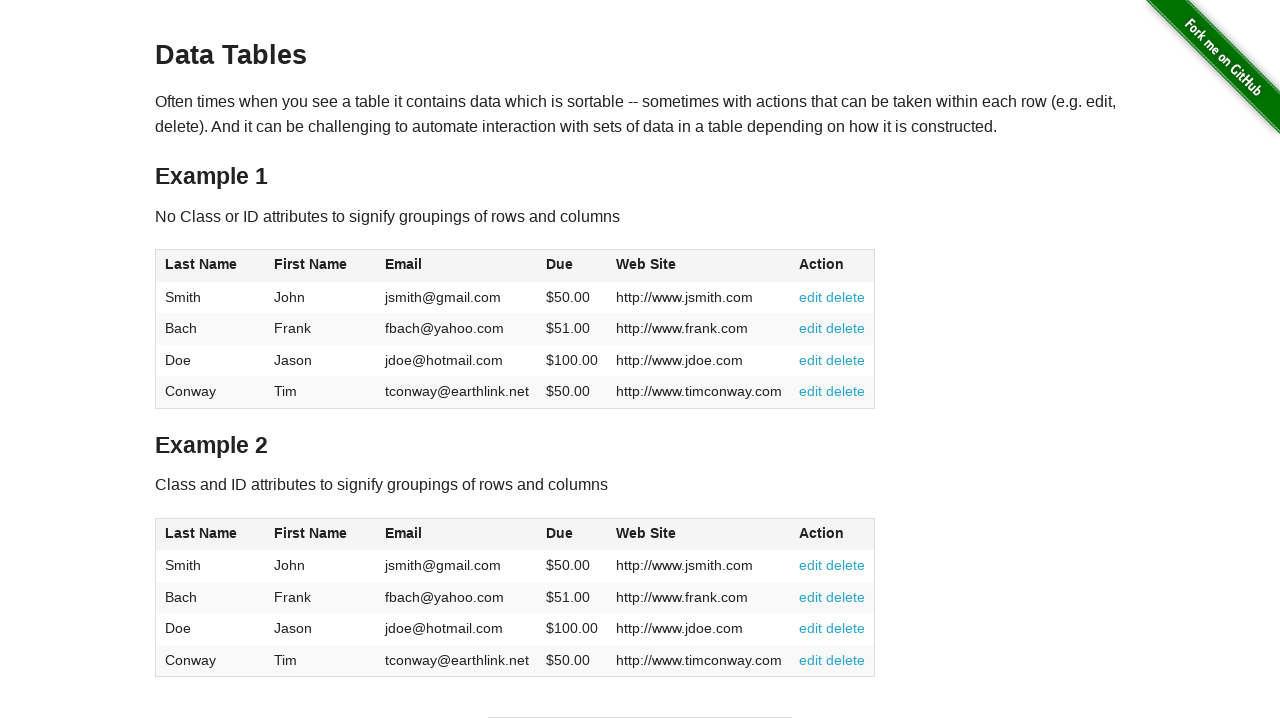

Table header 5 is present and accessible
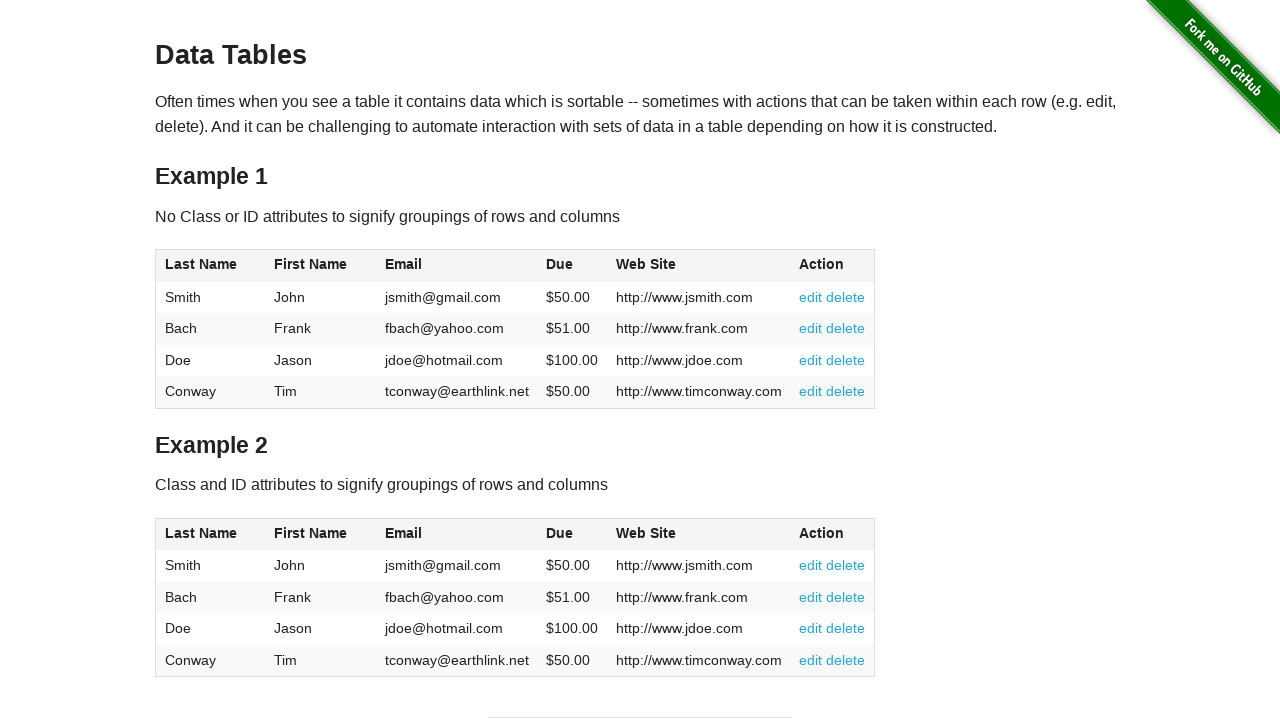

Table row 1 is present and accessible
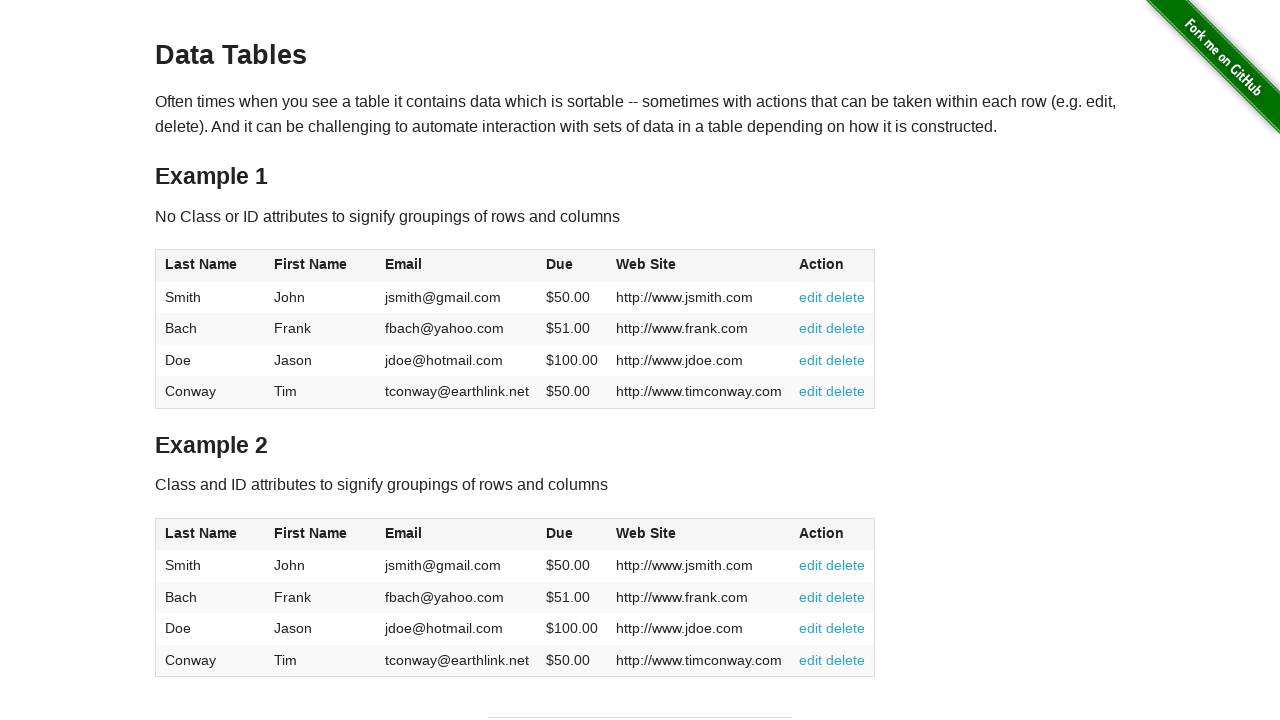

Table row 2 is present and accessible
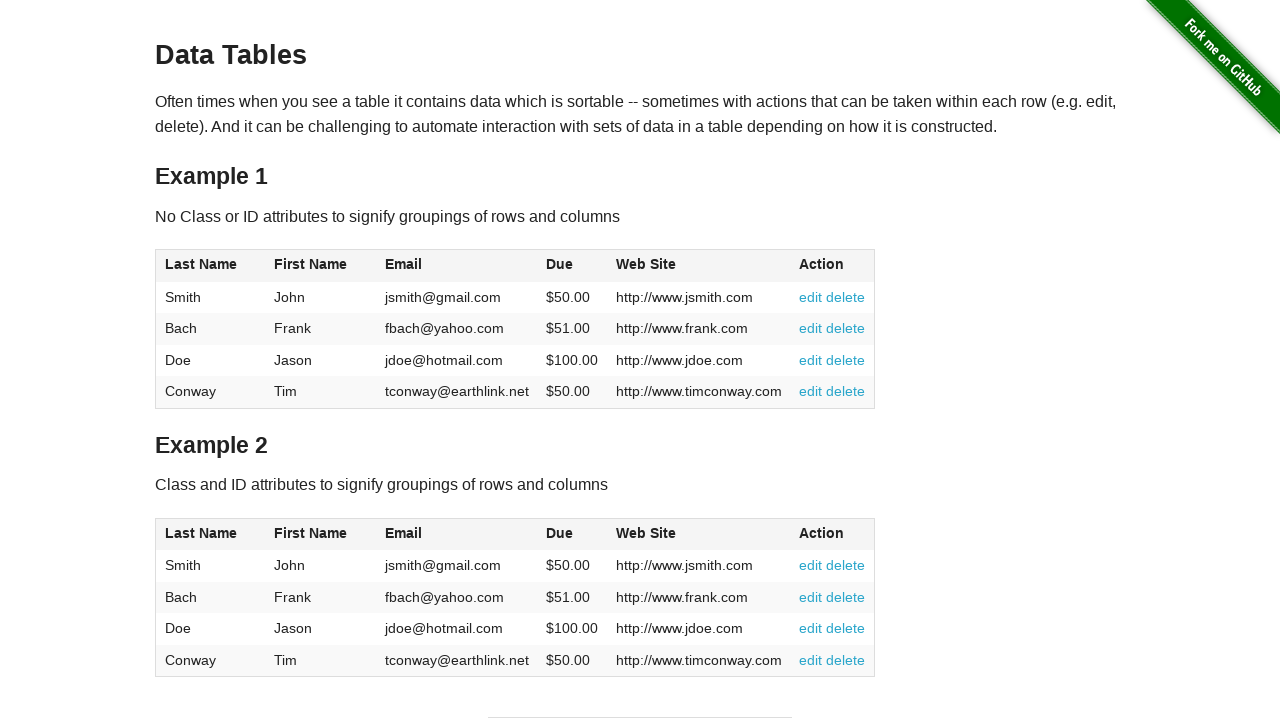

Table row 3 is present and accessible
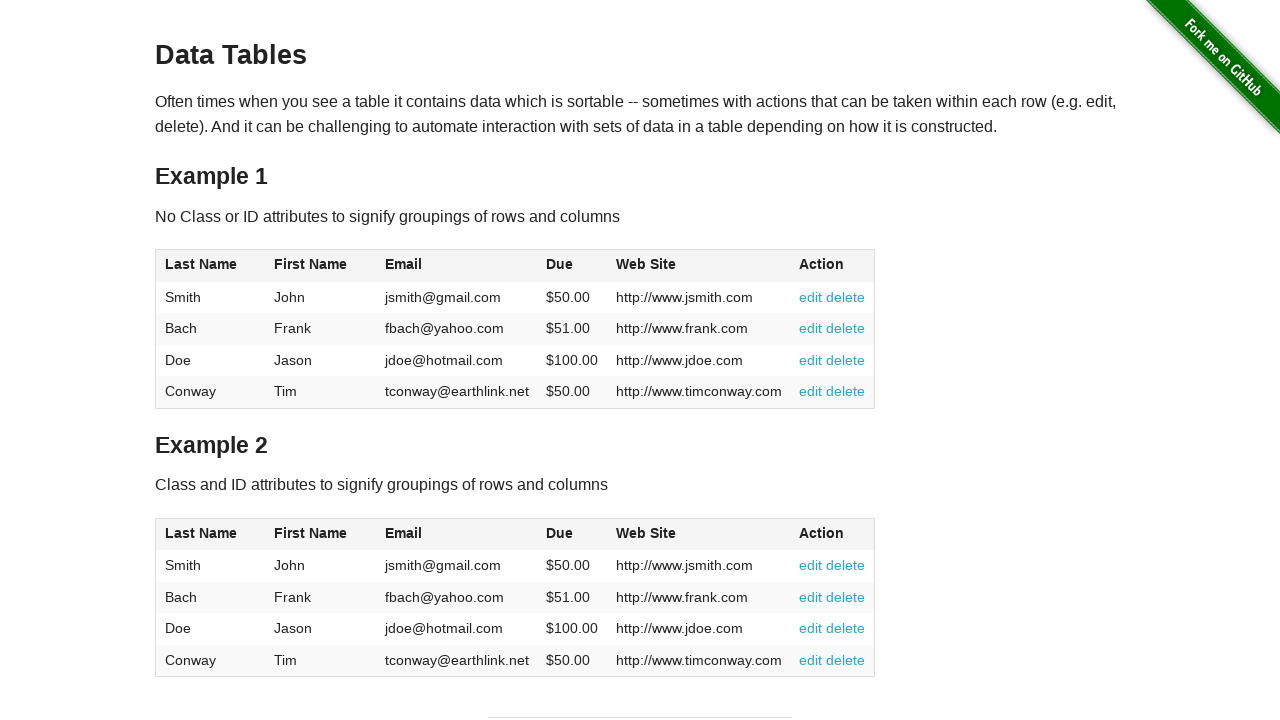

Table row 4 is present and accessible
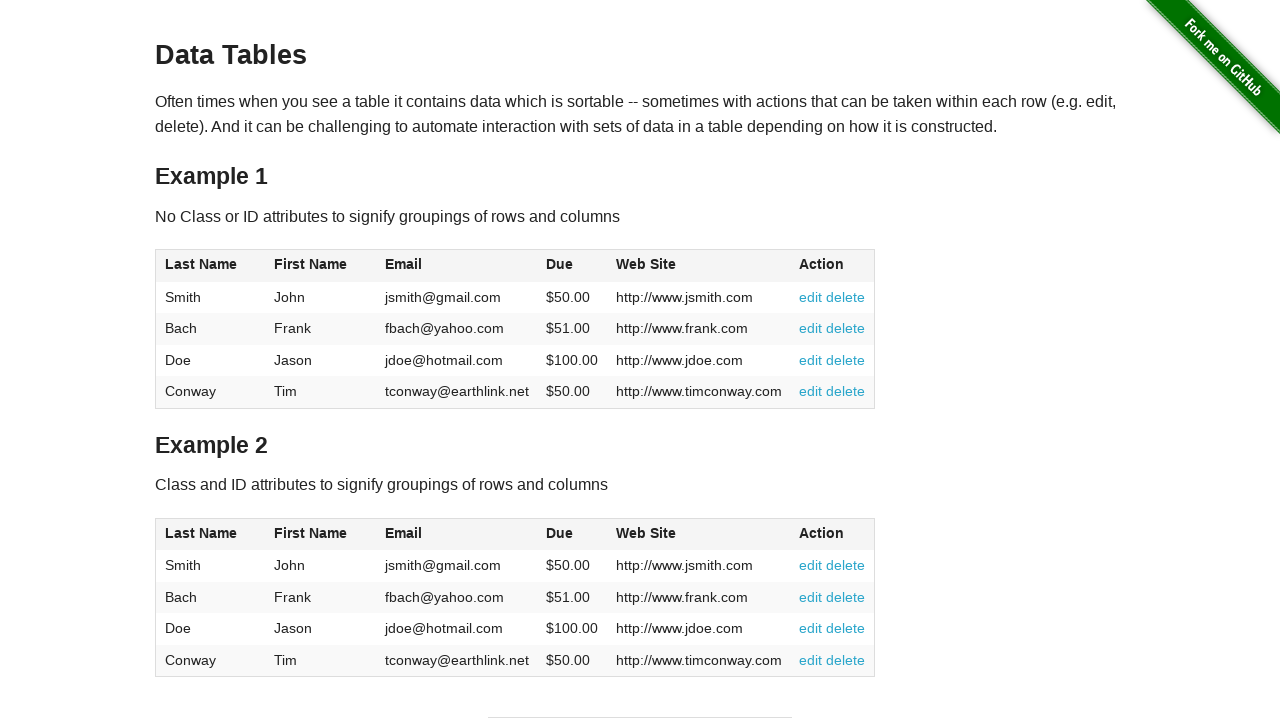

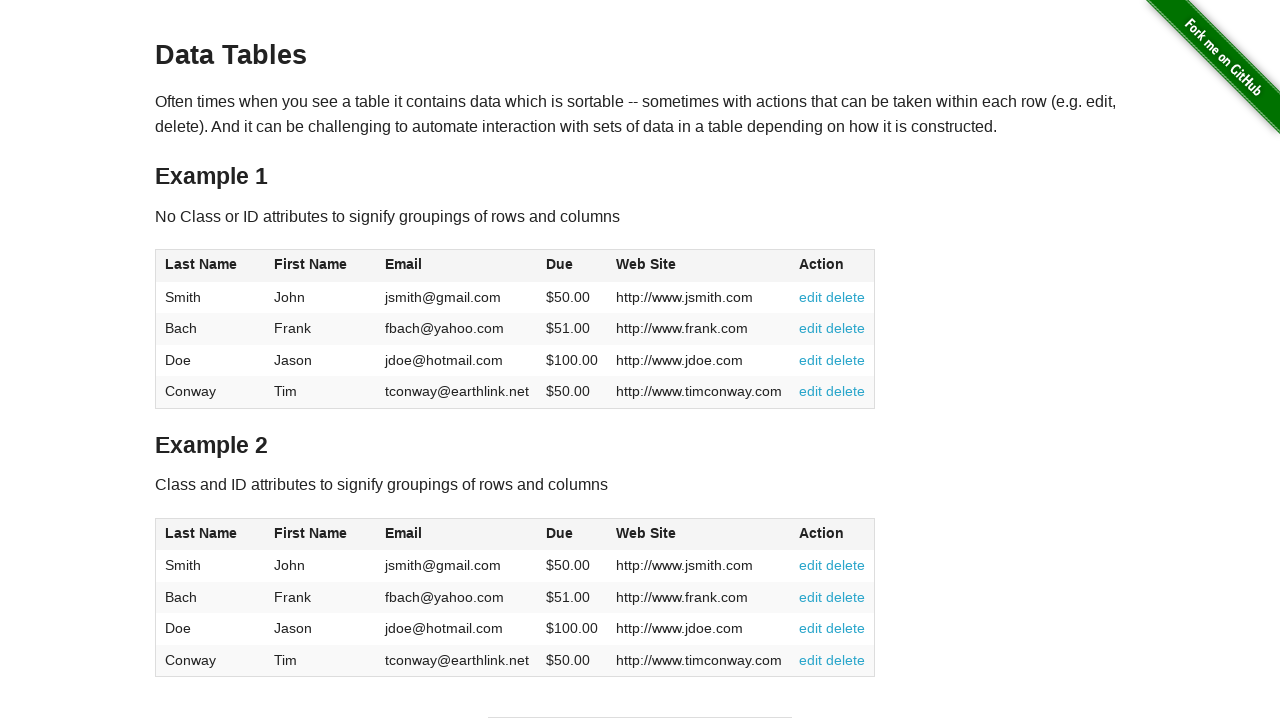